Navigates to a demo links page and manipulates the browser window position by getting the current position and setting a new position with specific coordinates.

Starting URL: https://skpatro.github.io/demo/links/

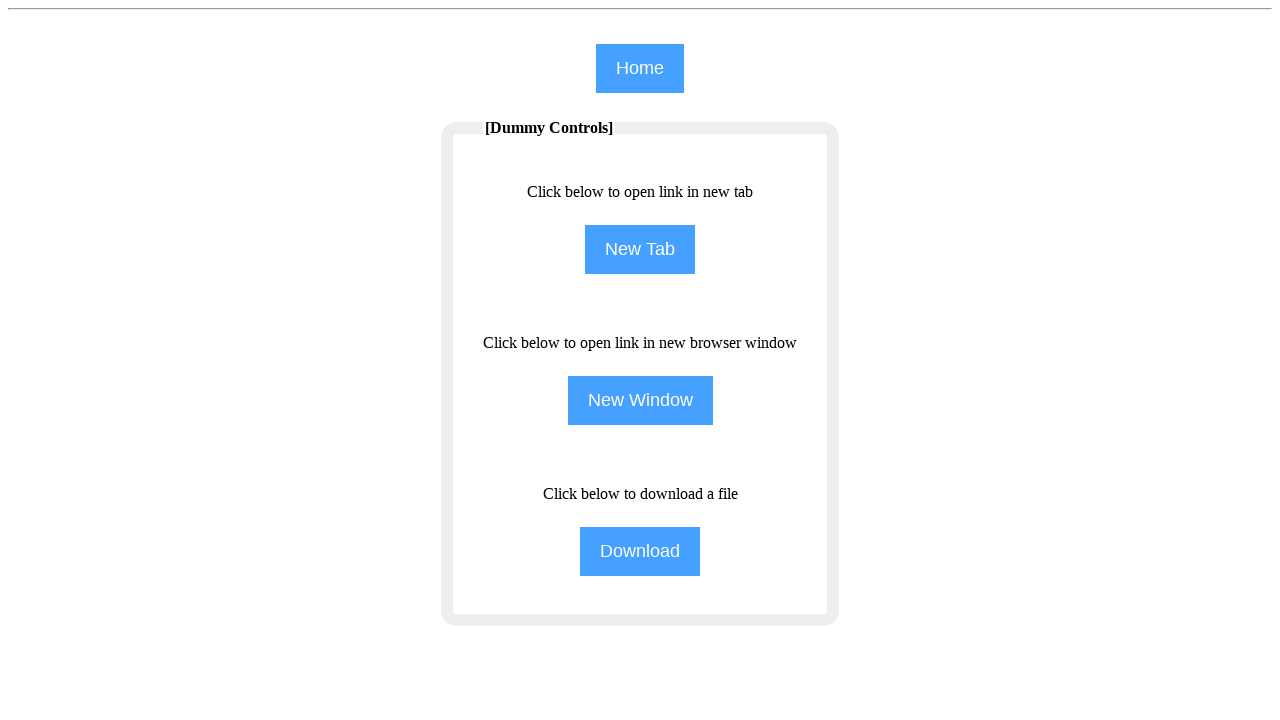

Navigated to demo links page
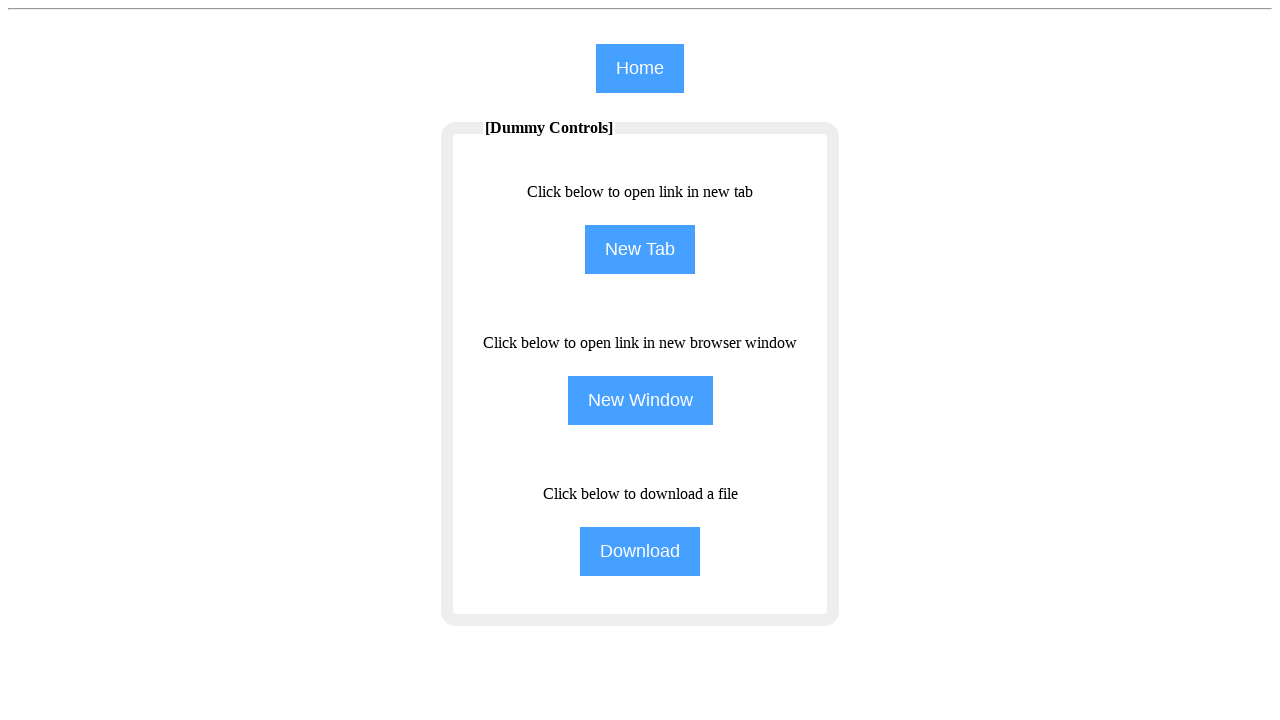

Set viewport size to 1920x1080
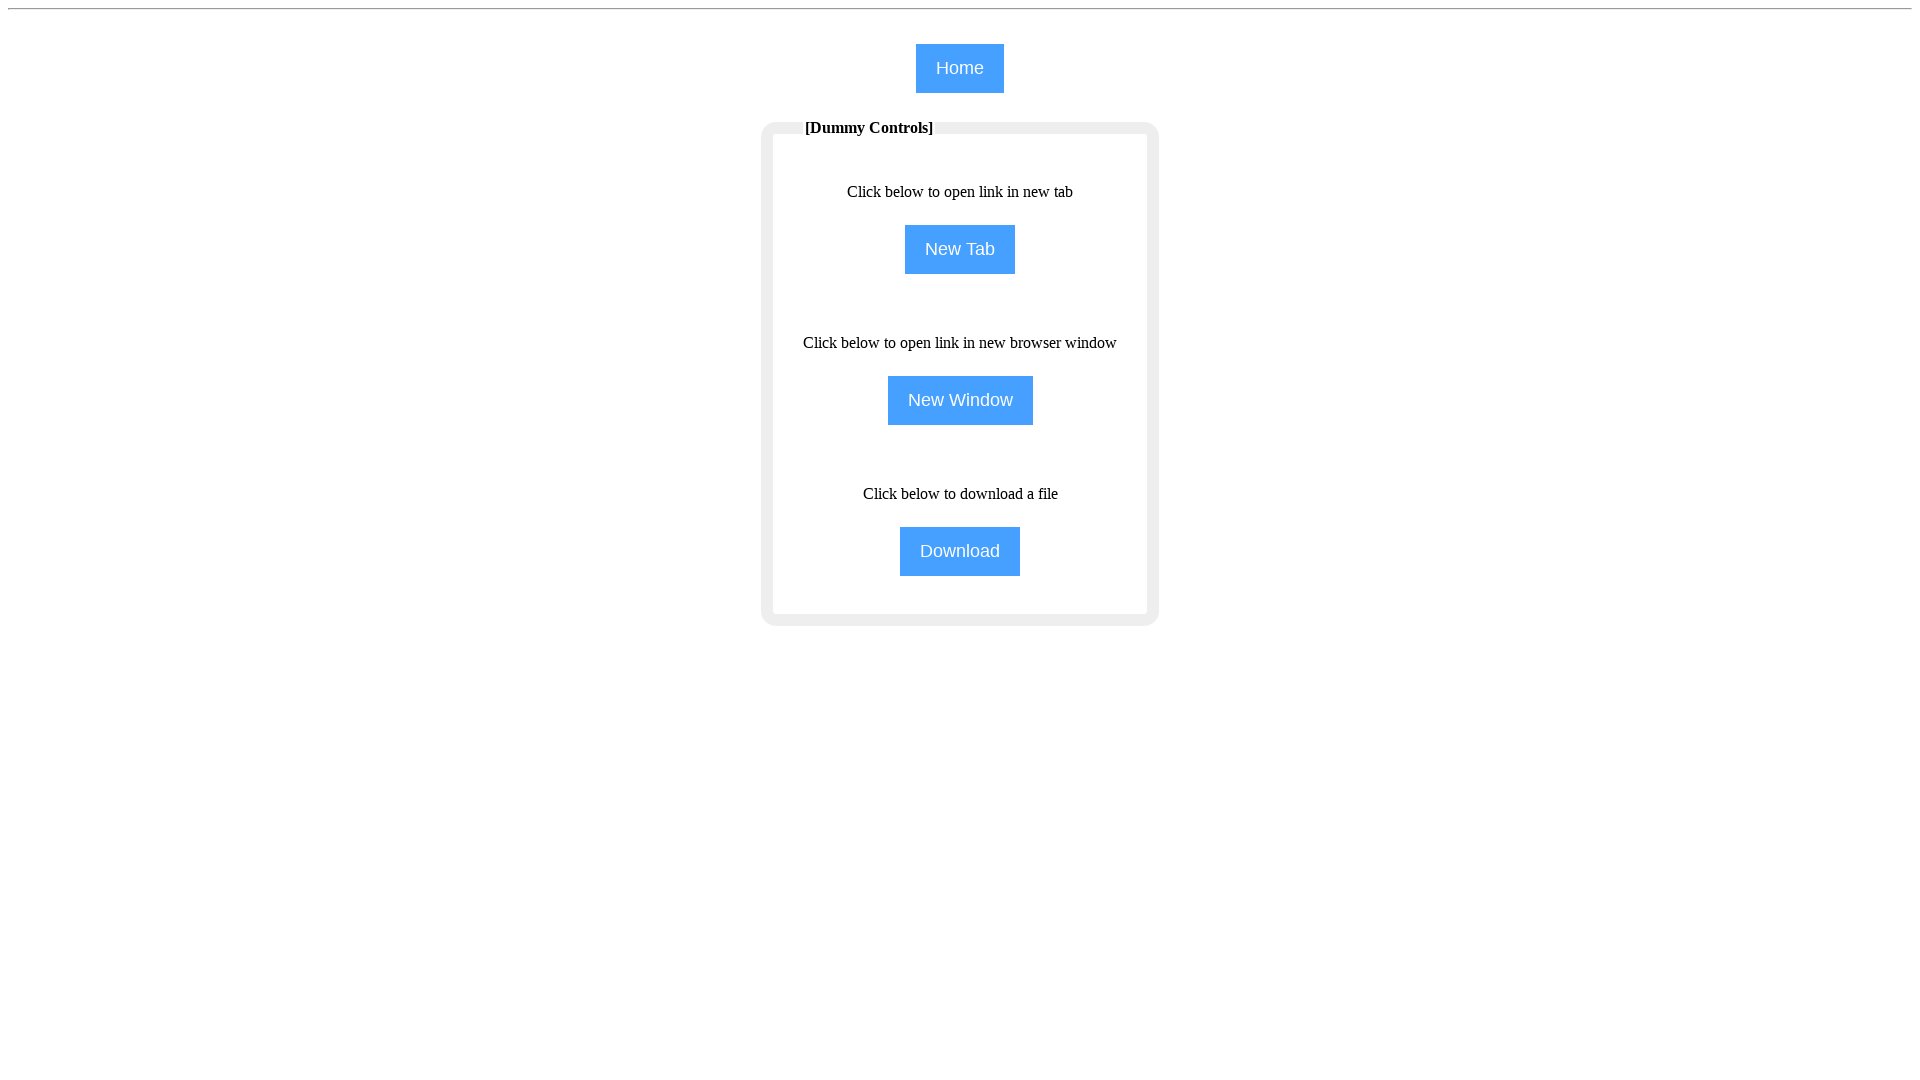

Page loaded to domcontentloaded state
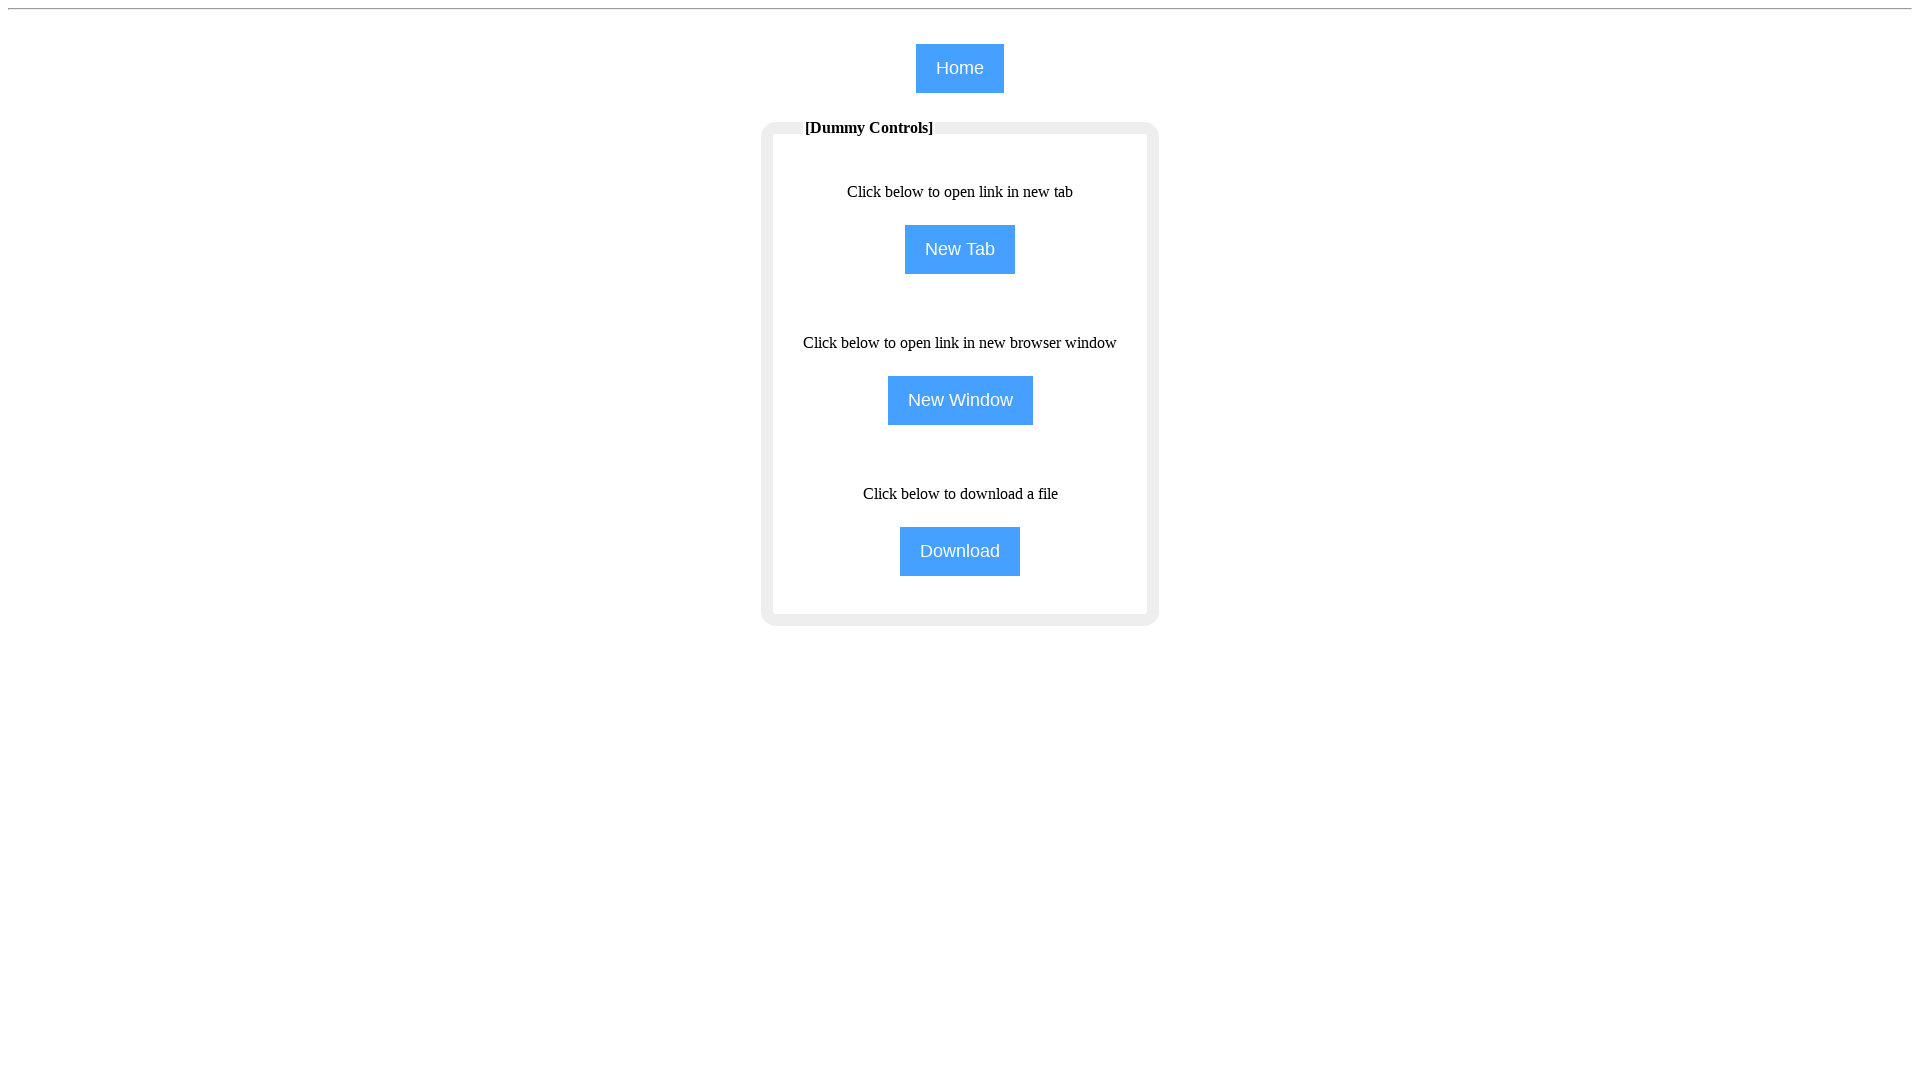

Waited 2000ms for page to fully render
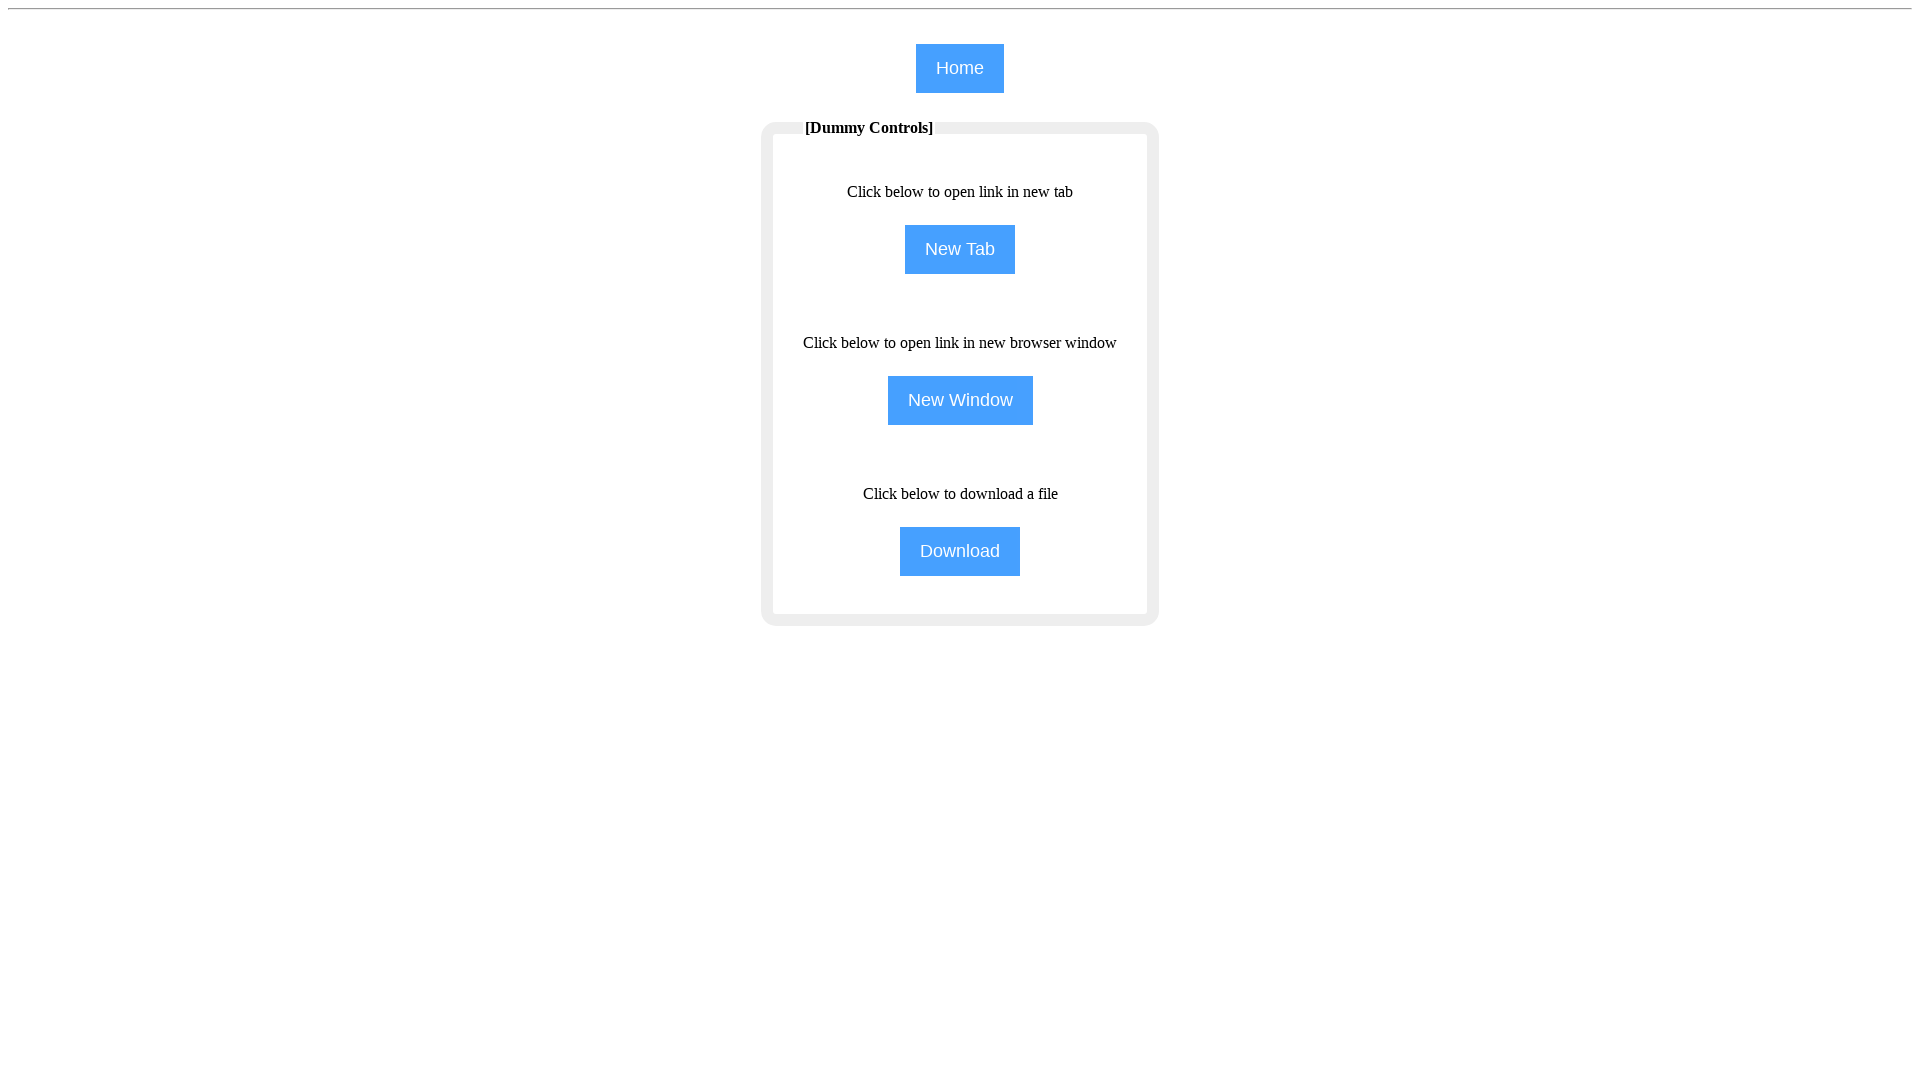

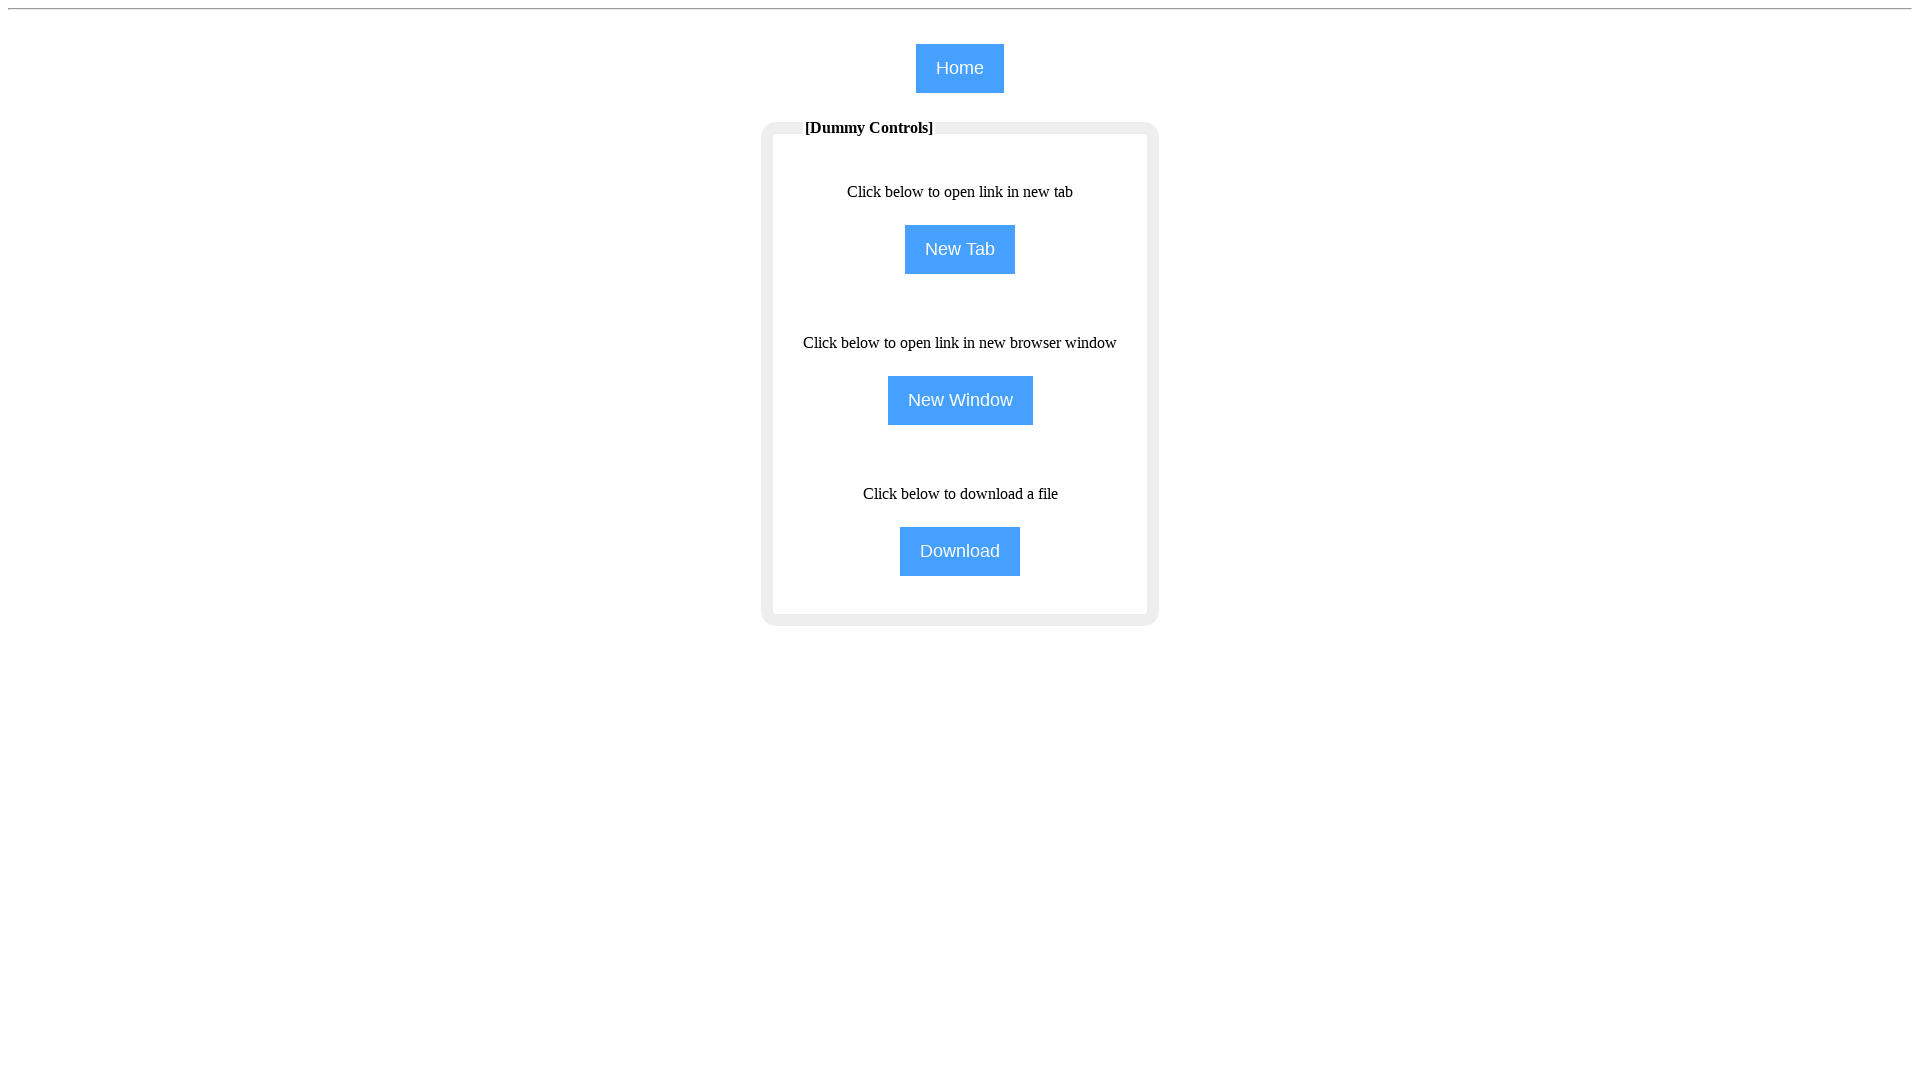